Tests the signup functionality by opening the signup modal, filling in username and password fields, and submitting the form

Starting URL: https://www.demoblaze.com

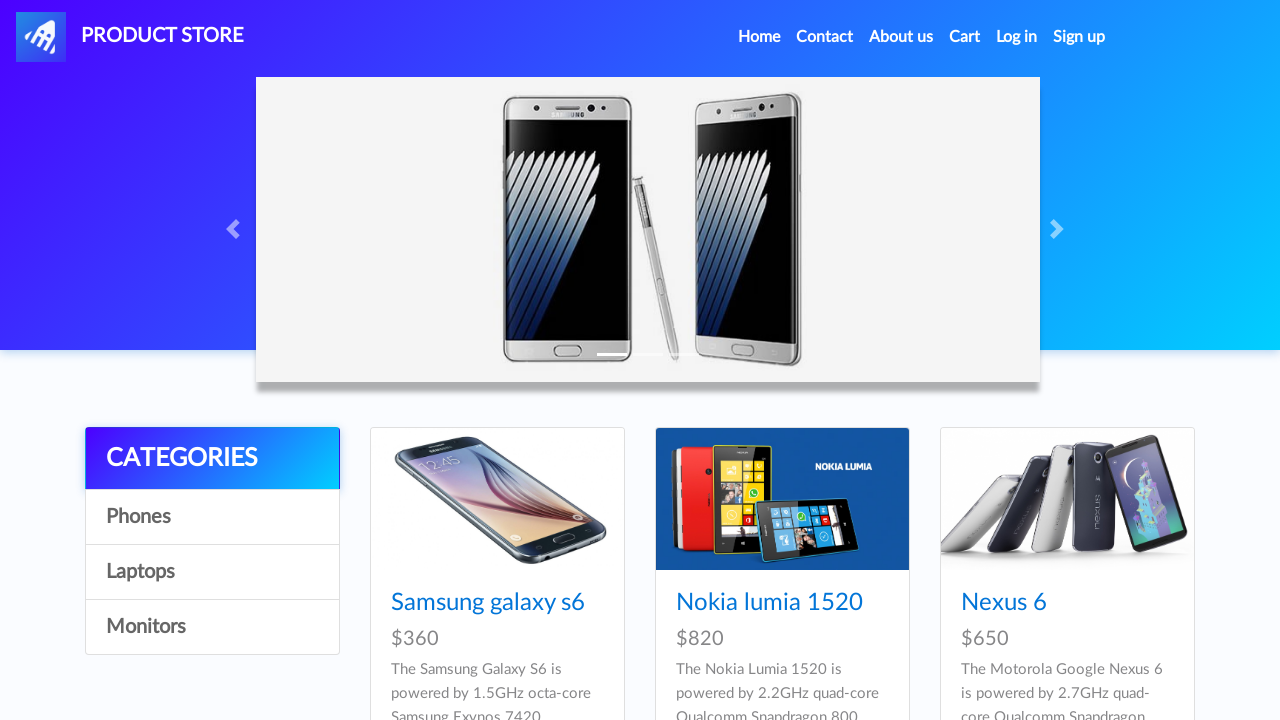

Clicked Sign Up link to open signup modal at (1079, 37) on a#signin2
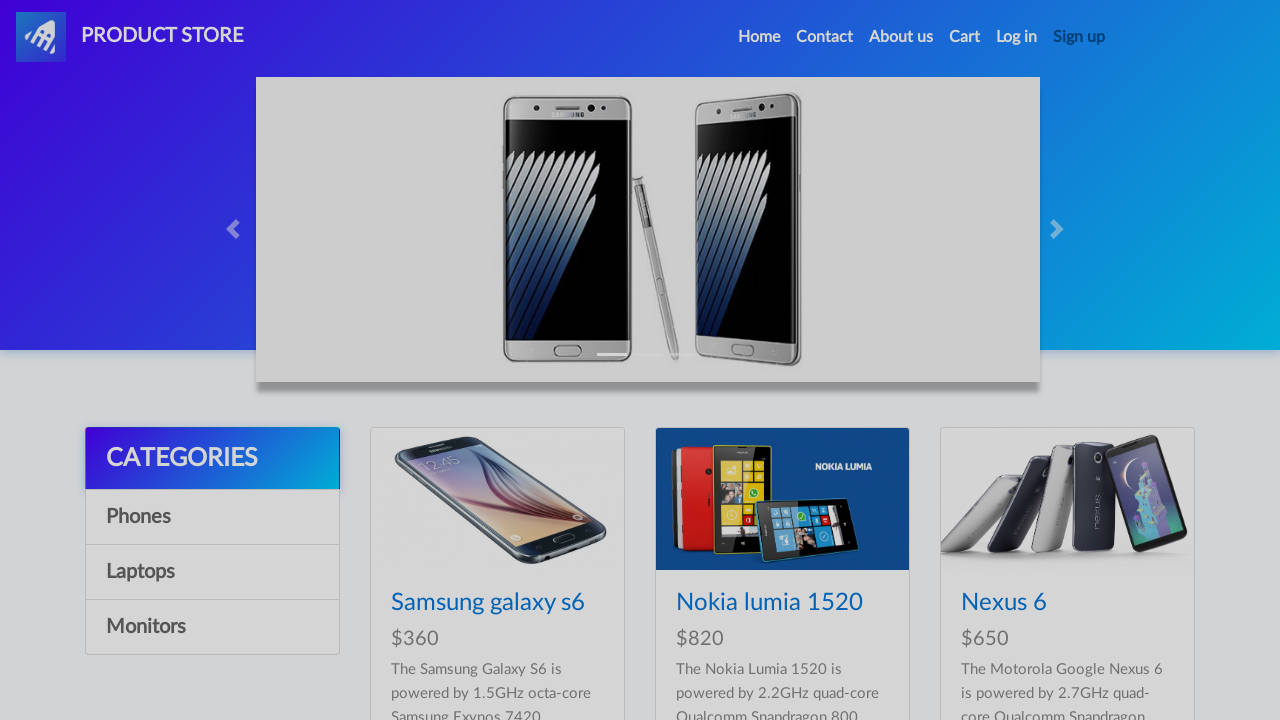

Signup modal is now visible
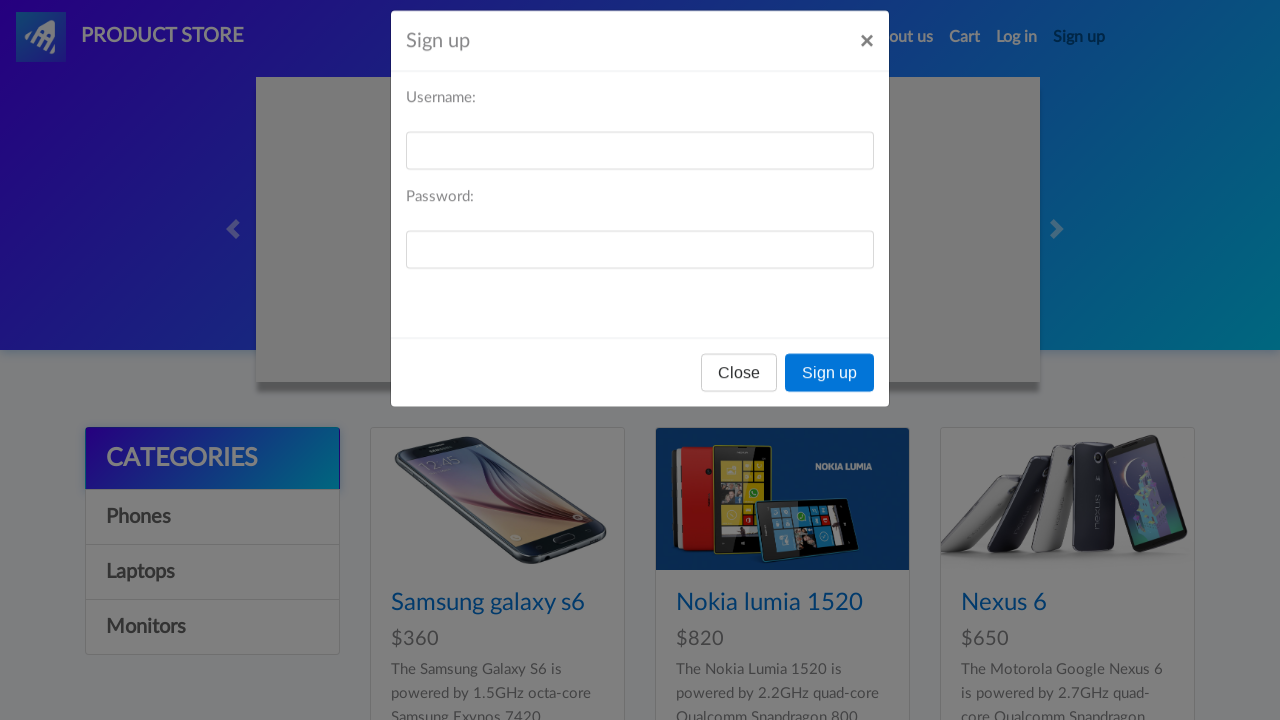

Filled username field with 'testuser789' on #sign-username
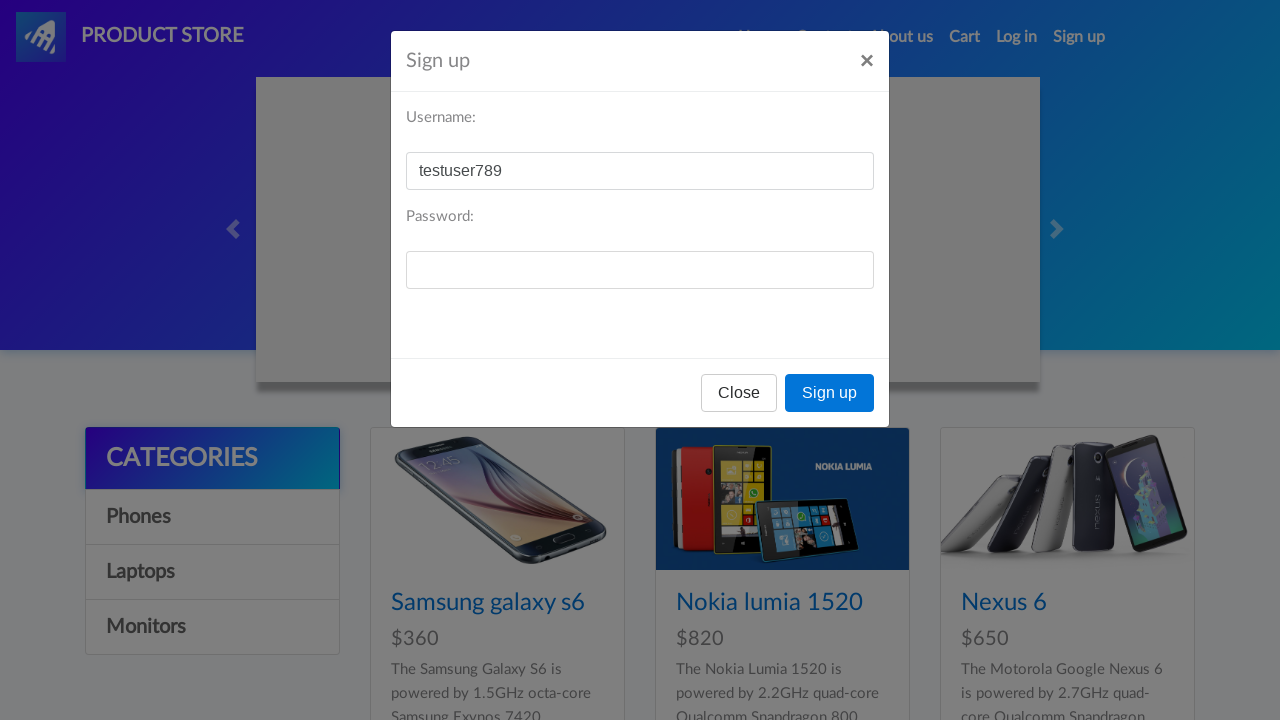

Filled password field with 'testpass789' on #sign-password
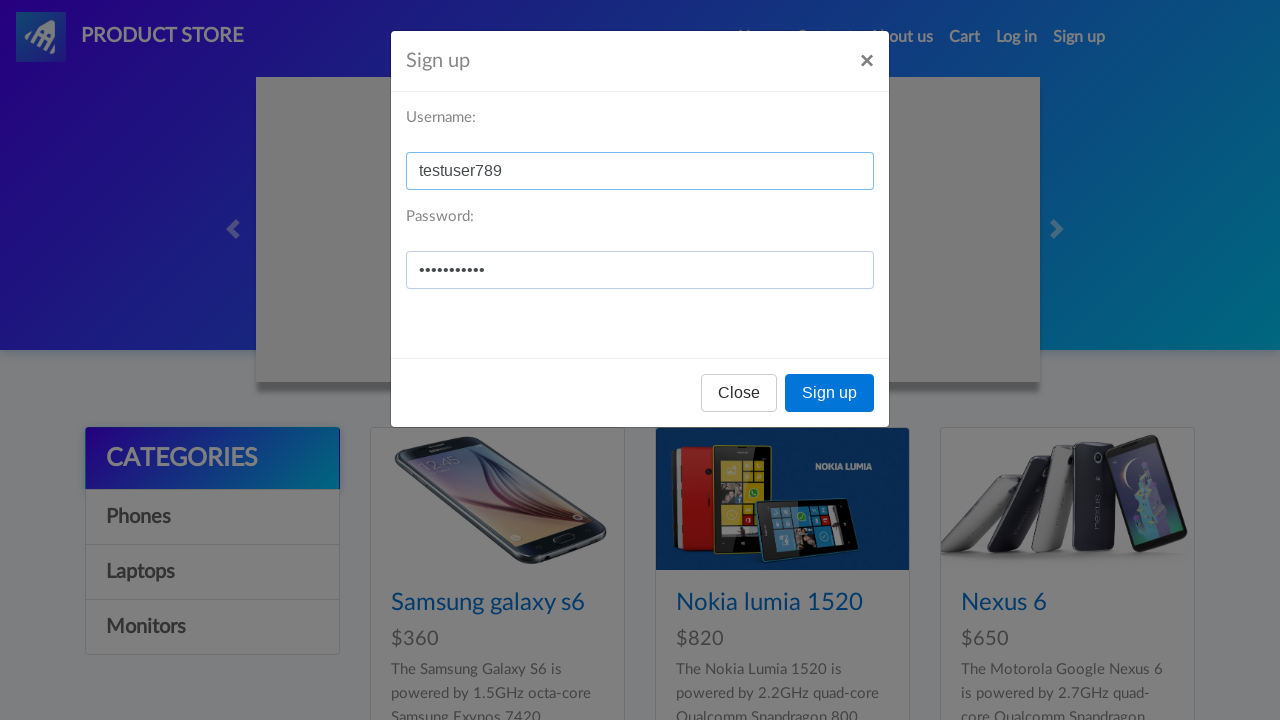

Clicked Sign up button to submit the form at (830, 393) on #signInModal button:has-text('Sign up')
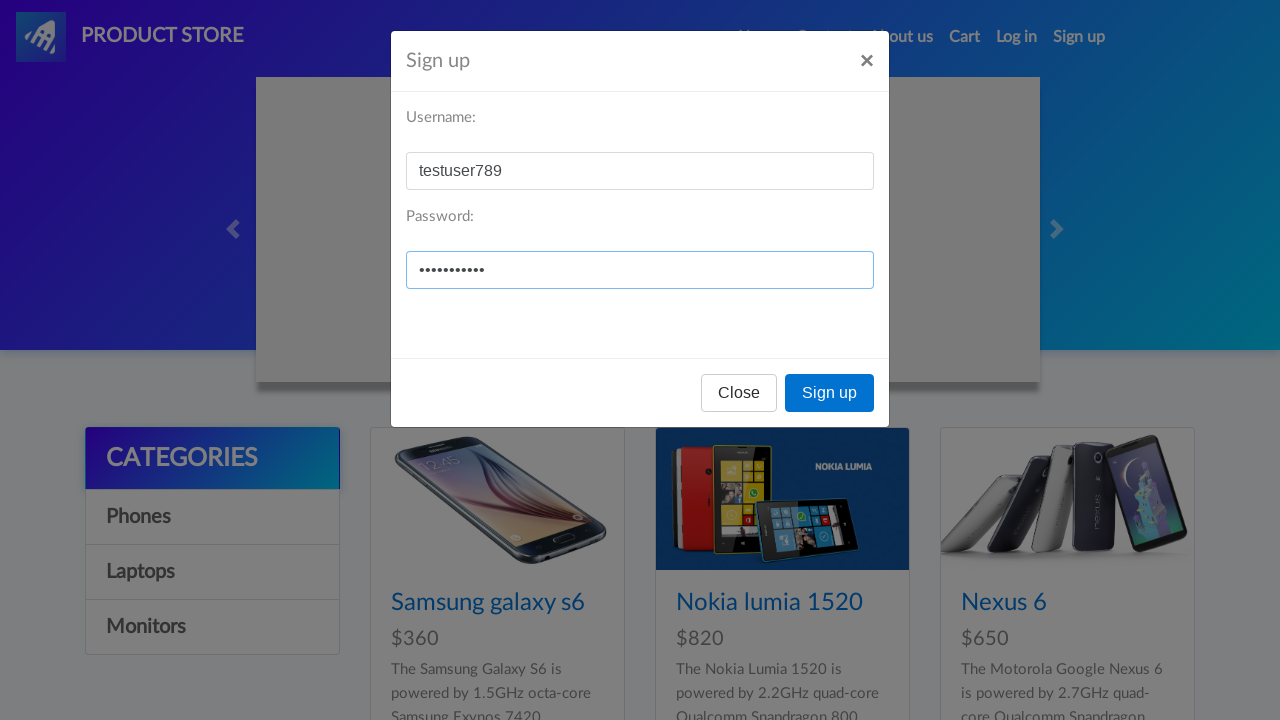

Waited for potential alert
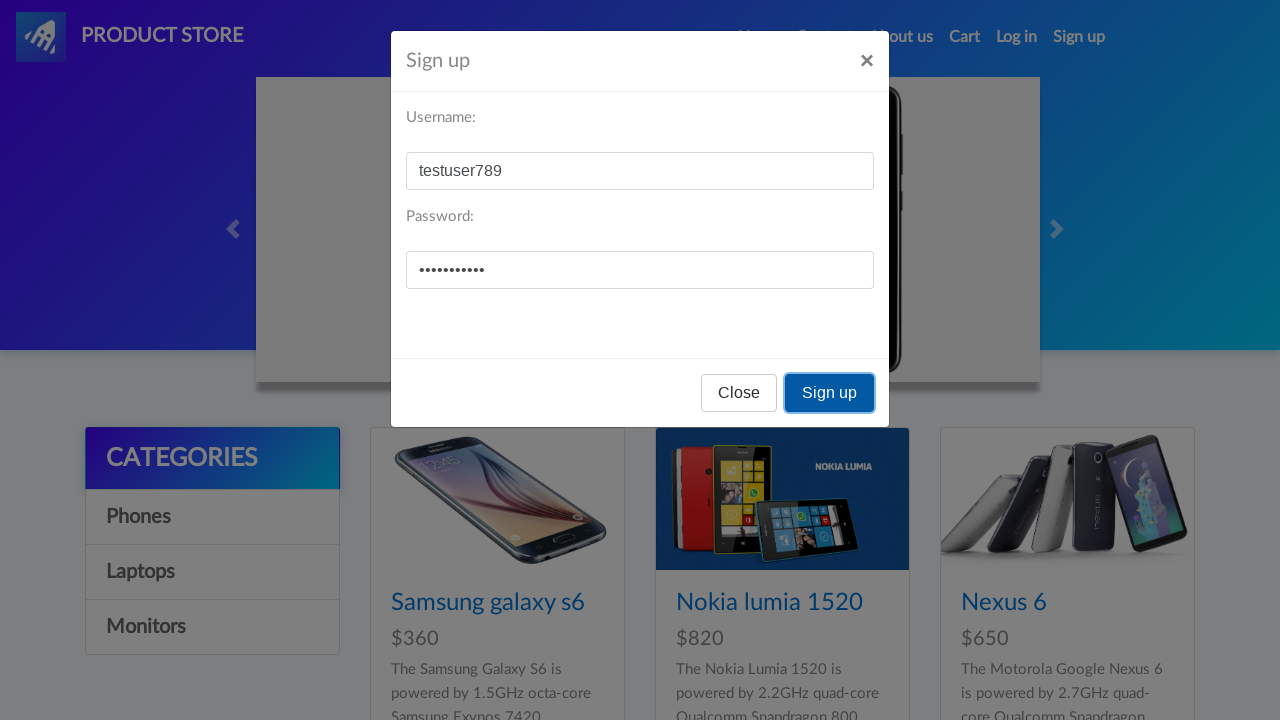

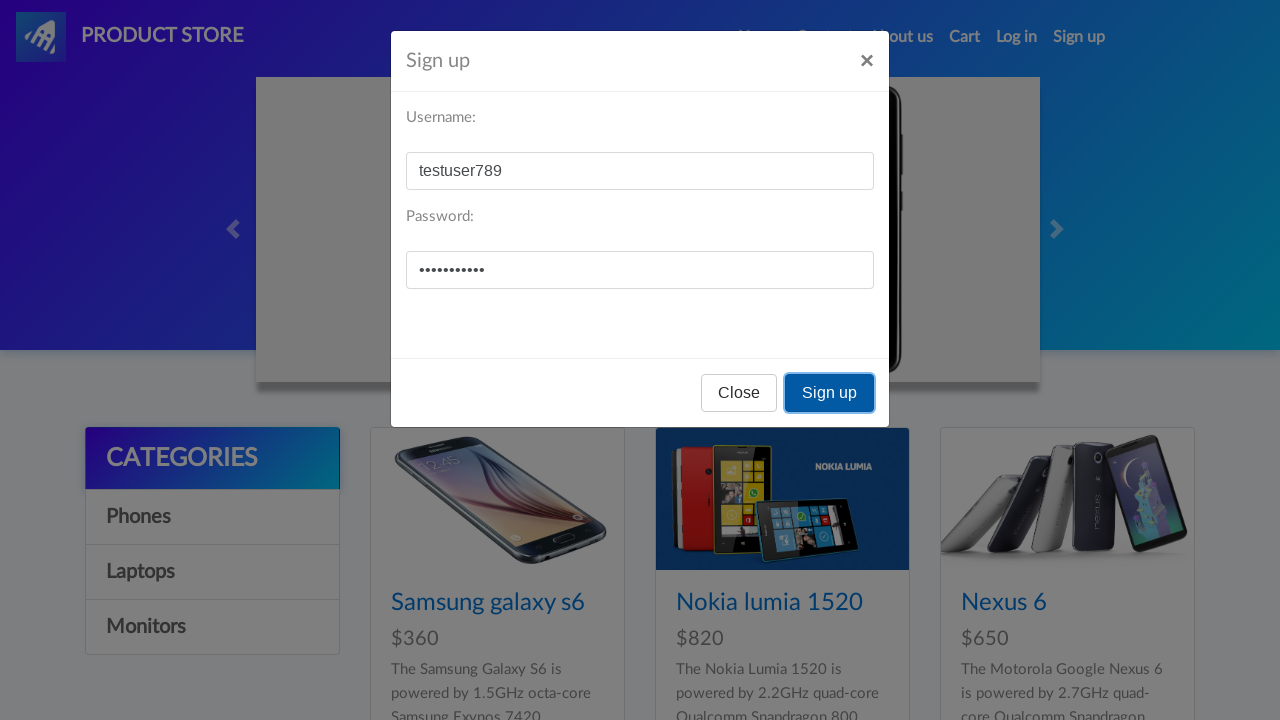